Tests numeric input validation with value 1

Starting URL: http://testingchallenges.thetestingmap.org/challenge2.php

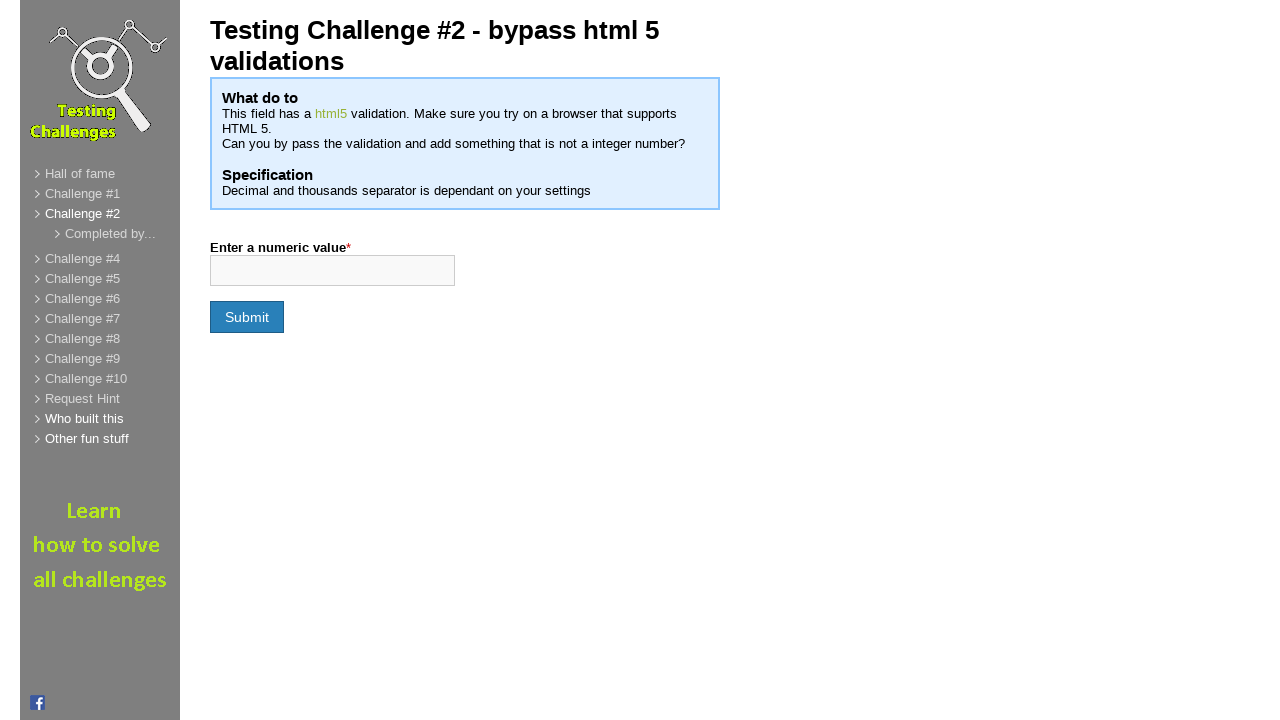

Navigated to challenge 2 test page
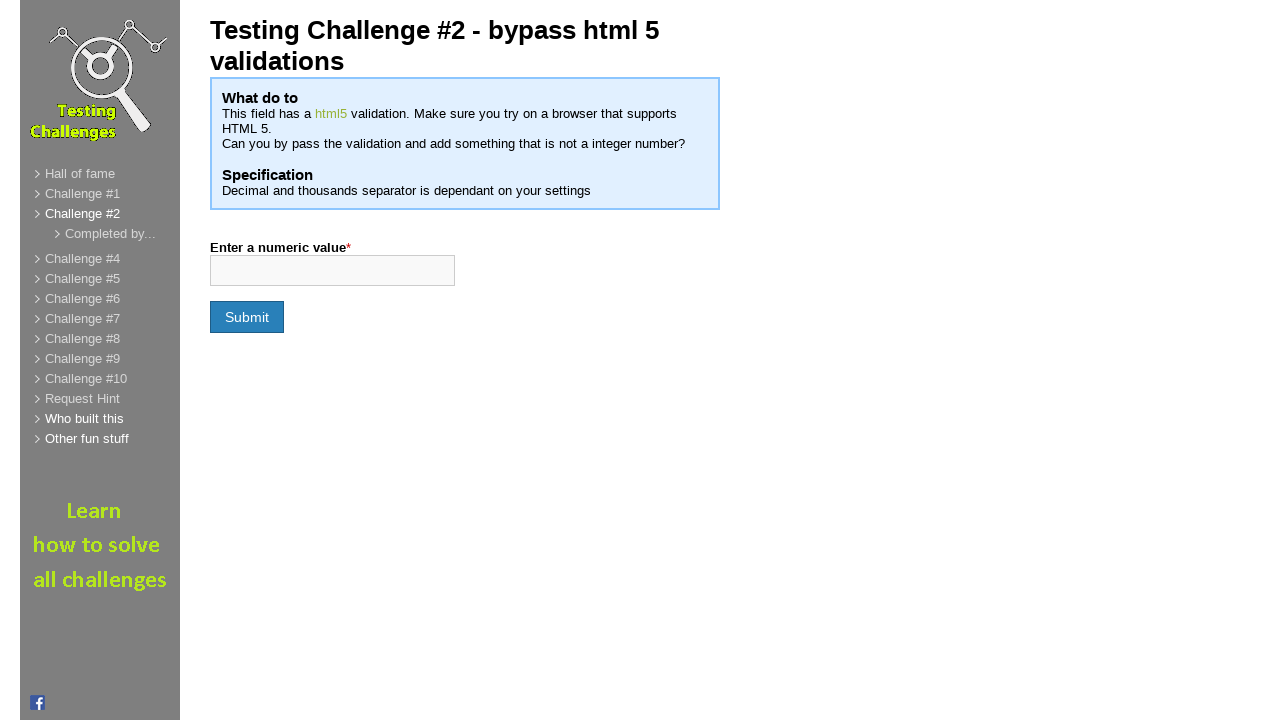

Filled values field with numeric input '1' on input[name='valuesadded']
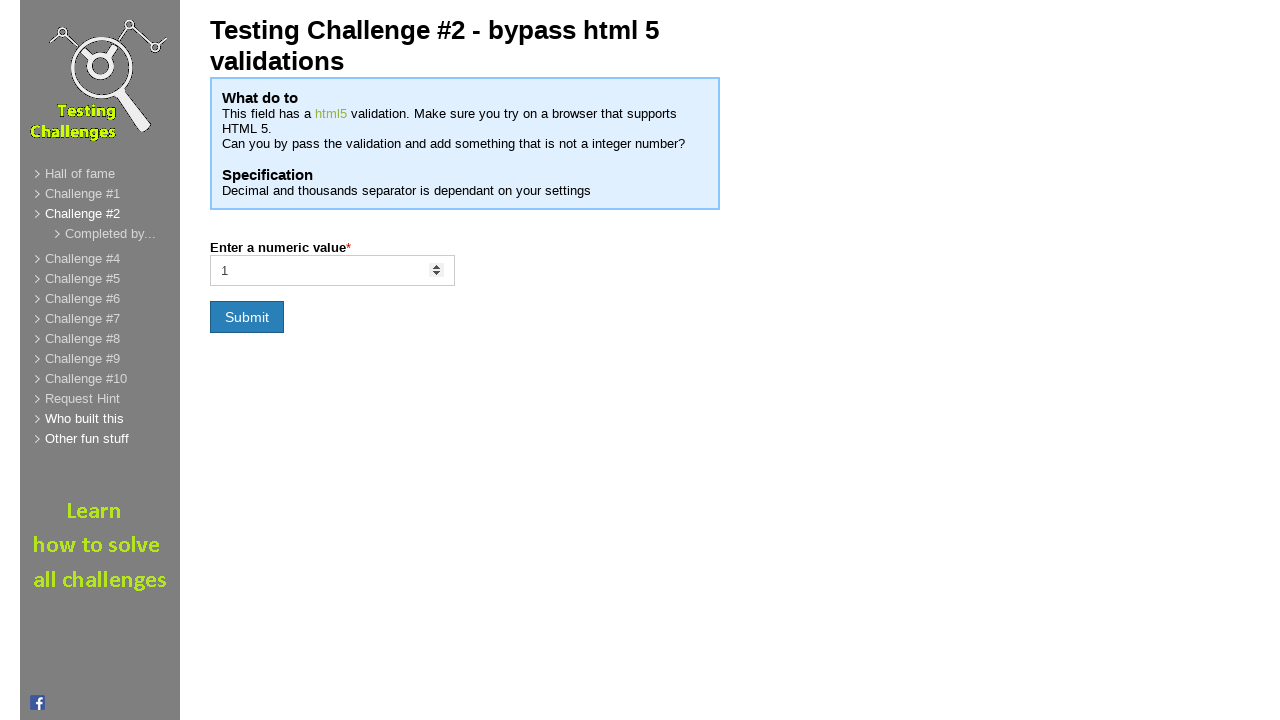

Clicked form submit button at (247, 317) on input[name='formSubmit']
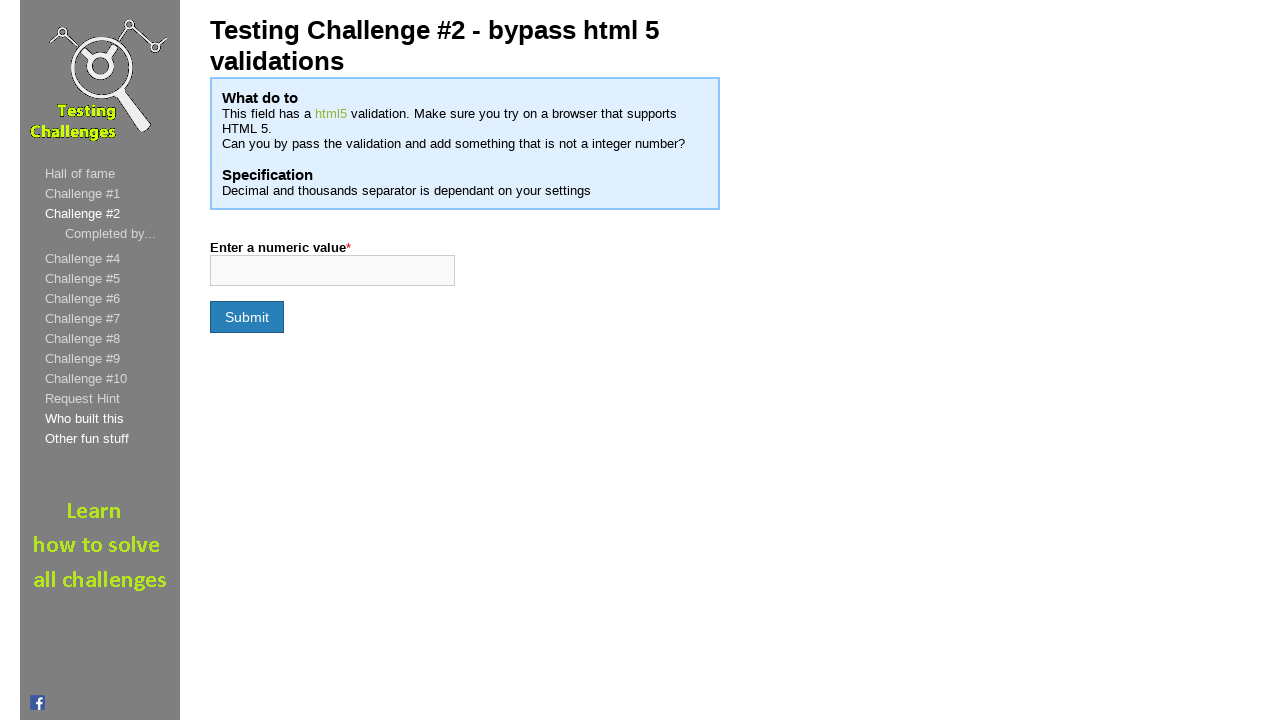

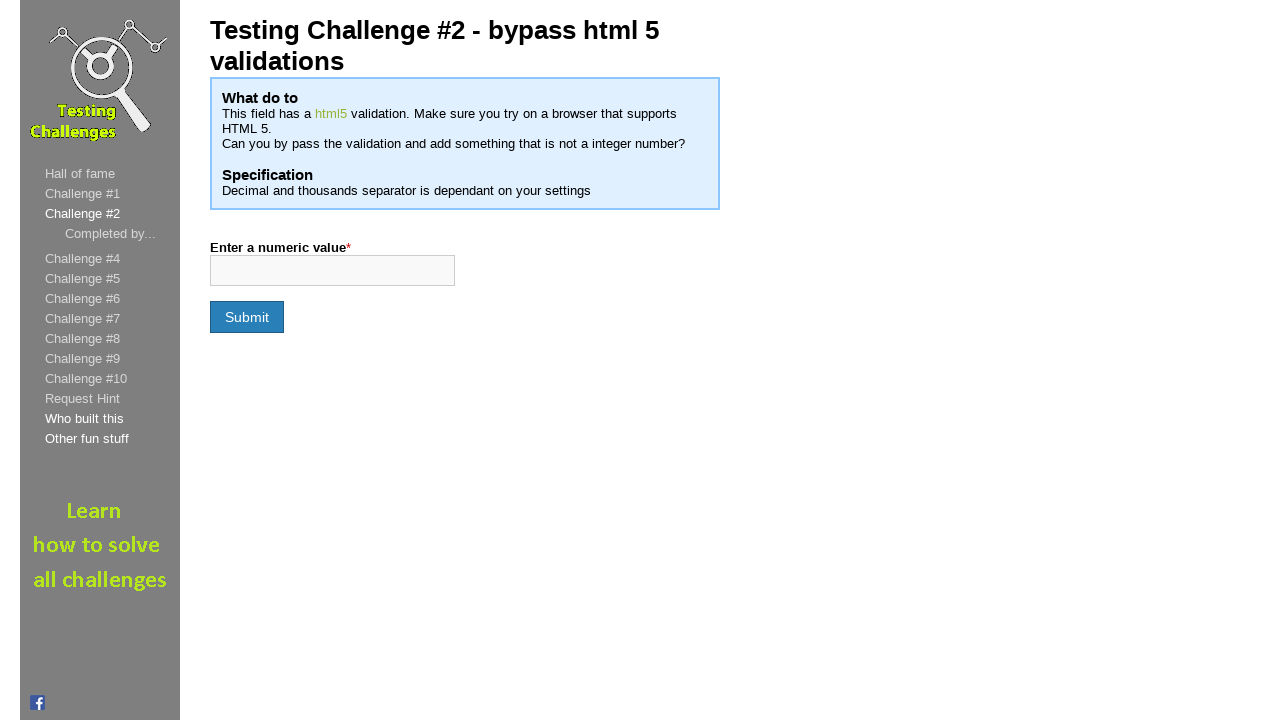